Tests that clicking the Sign up link navigates to the signup page

Starting URL: https://cannatrader-frontend.vercel.app/home

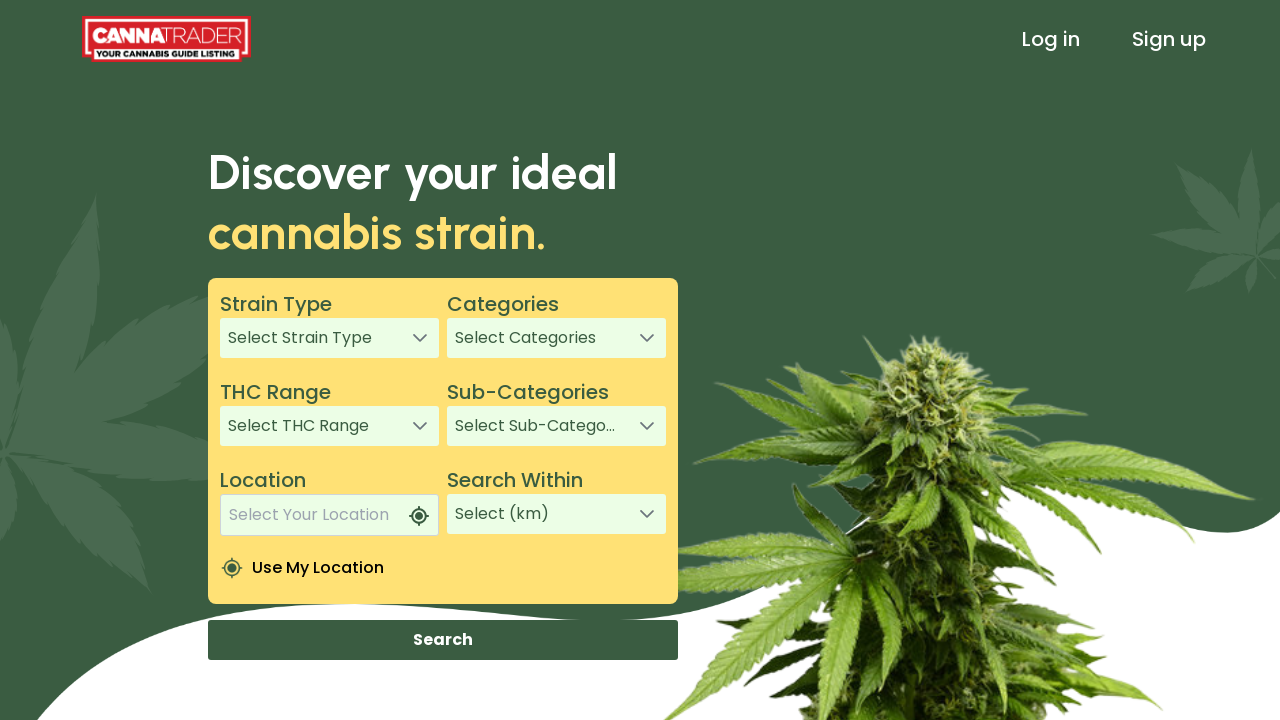

Clicked the Sign up link in the header at (1169, 39) on xpath=/html/body/app-root/app-header/div[1]/header/div[3]/a[2]
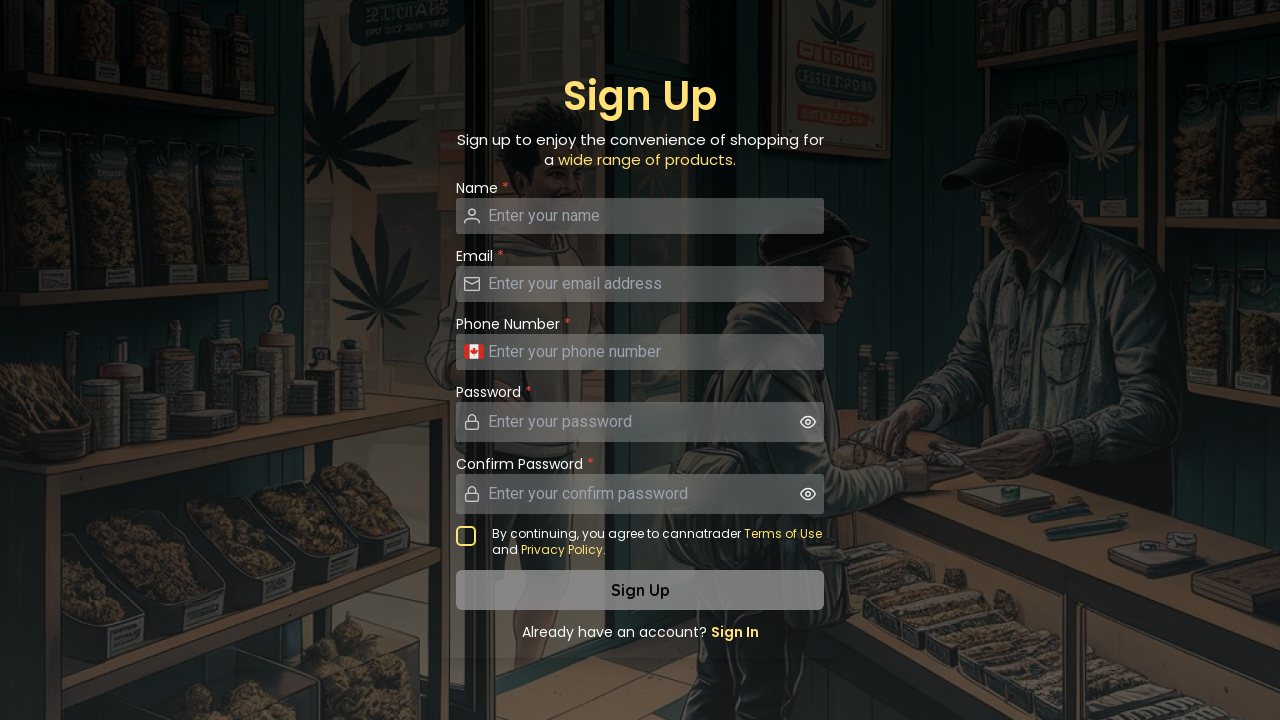

Navigation to signup page completed
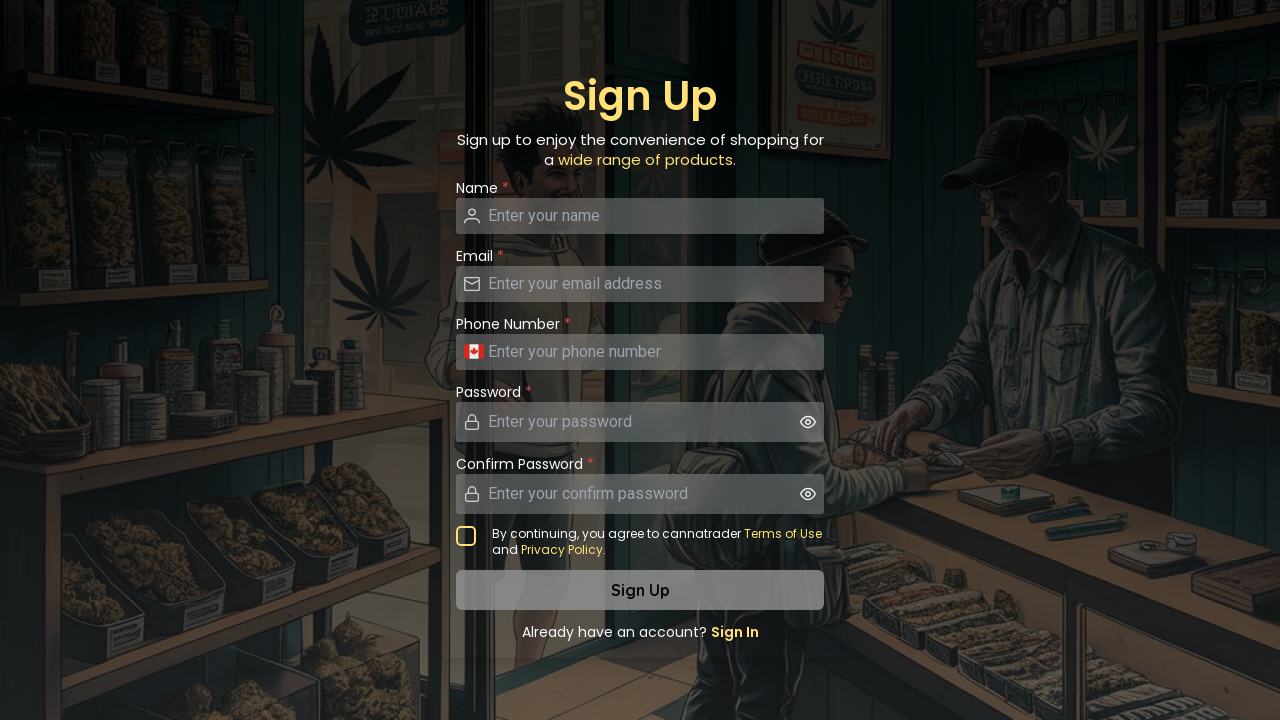

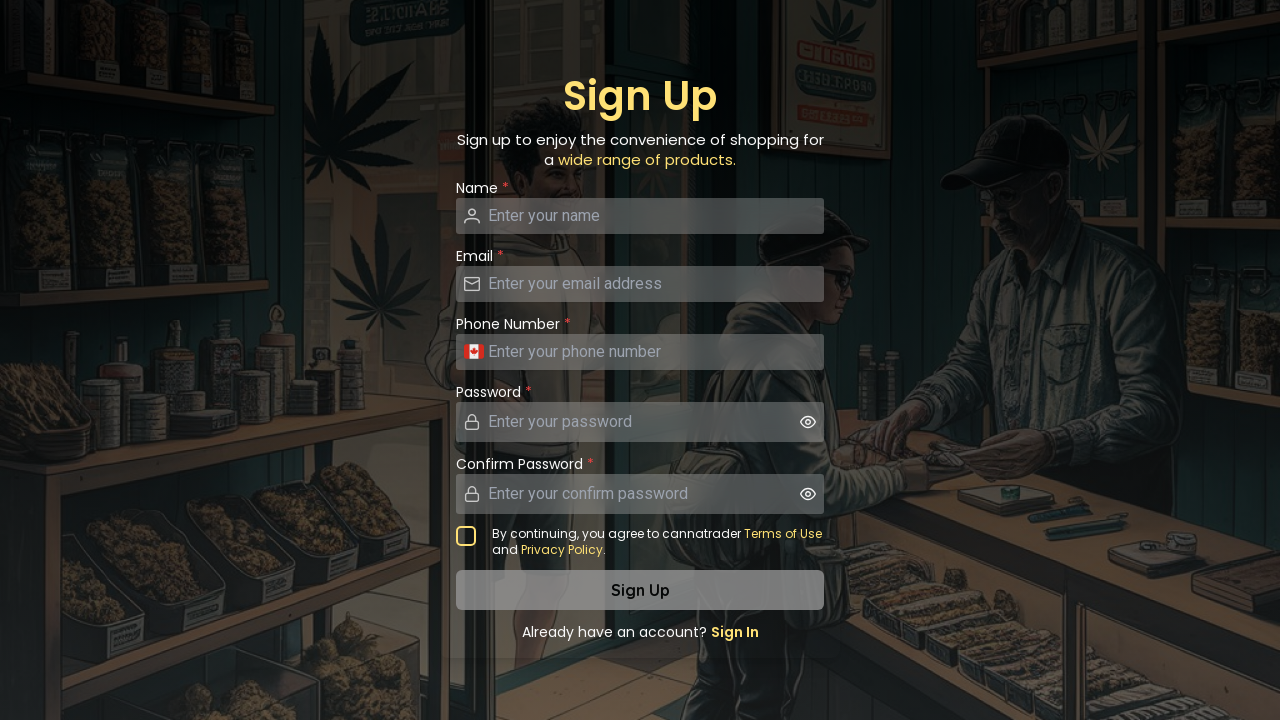